Tests adding JSON data to a dynamic table by clicking the Table Data button, clearing and filling the textarea with JSON data, and refreshing the table

Starting URL: https://testpages.herokuapp.com/styled/tag/dynamic-table.html

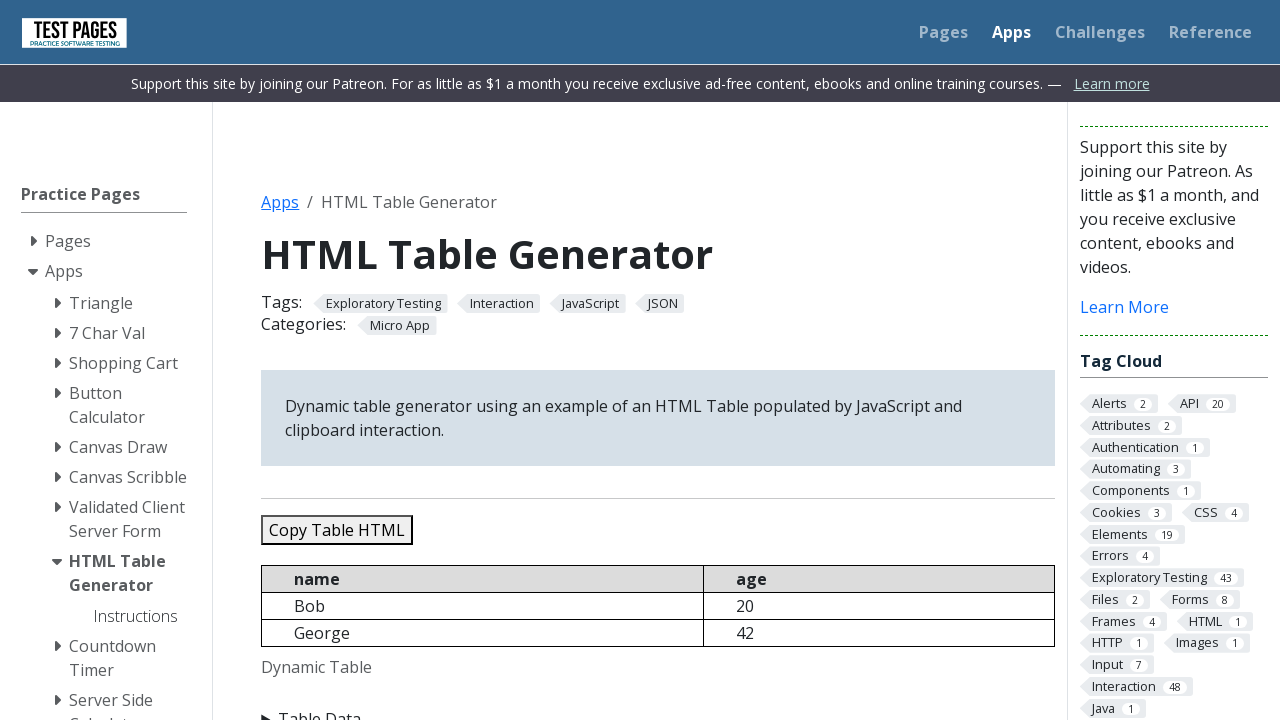

Clicked 'Table Data' button to expand input area at (658, 708) on xpath=//*[text()='Table Data']
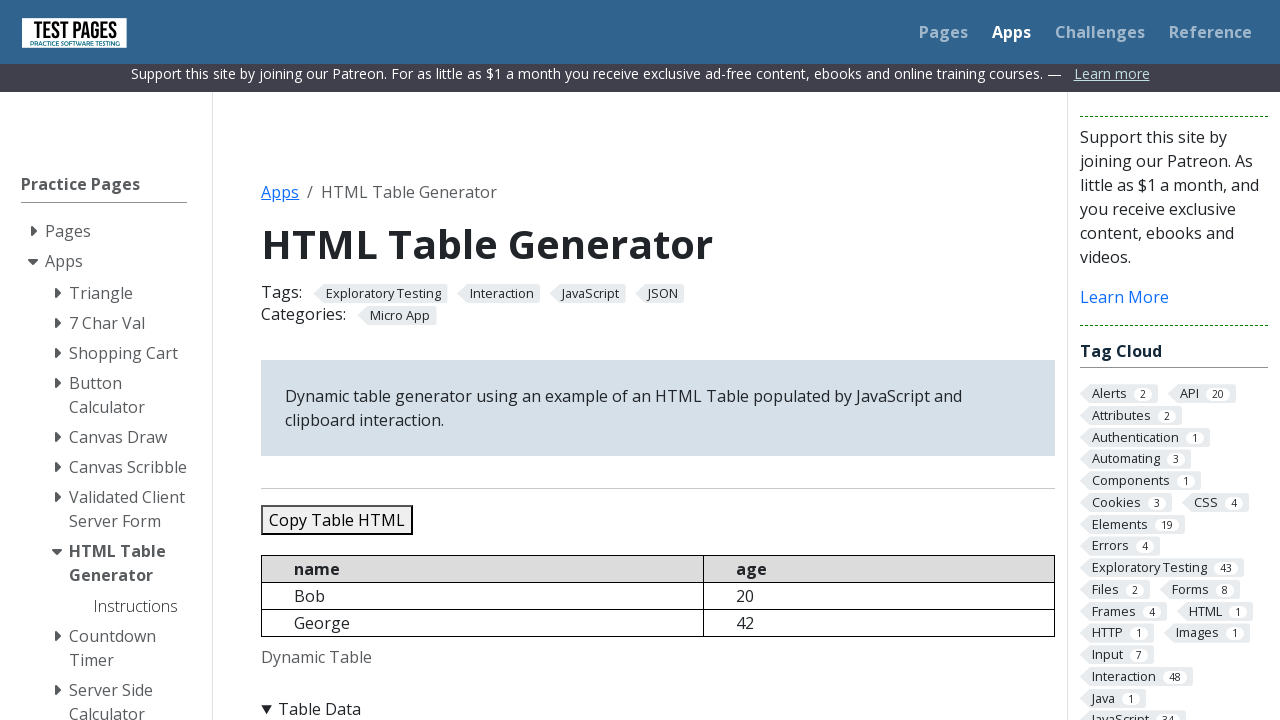

Textarea with id 'jsondata' became visible
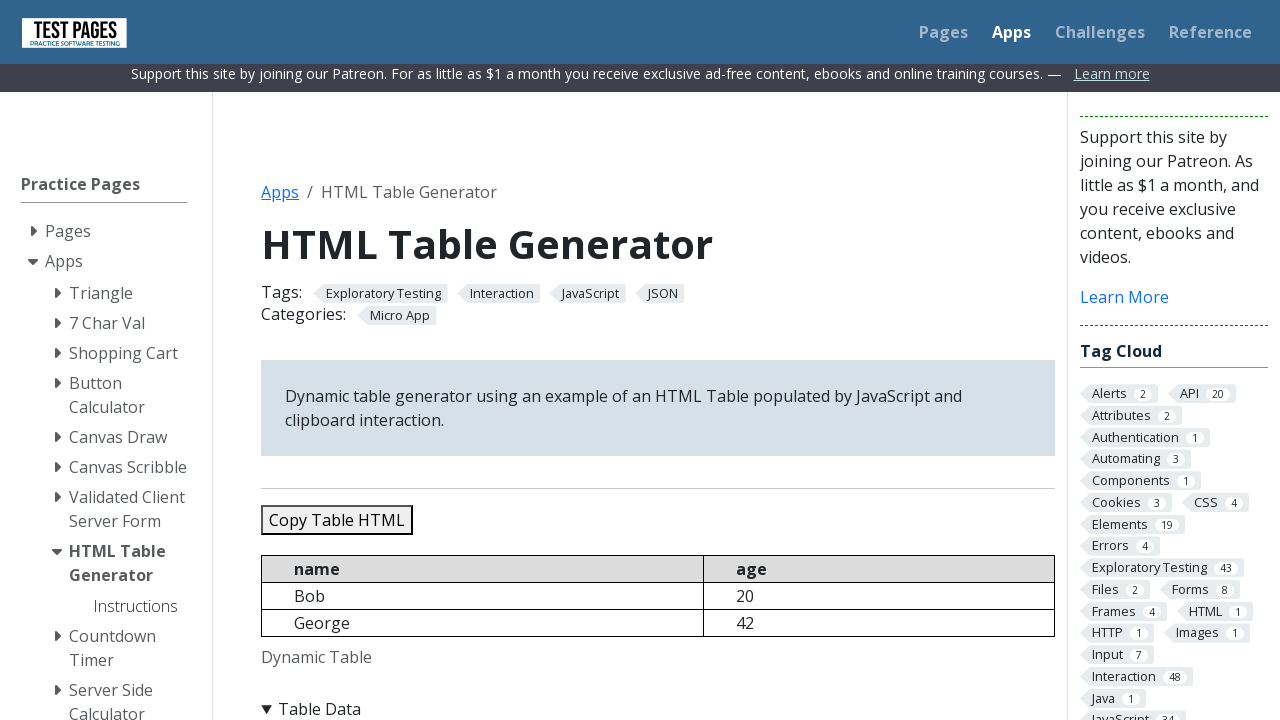

Cleared the JSON data textarea on #jsondata
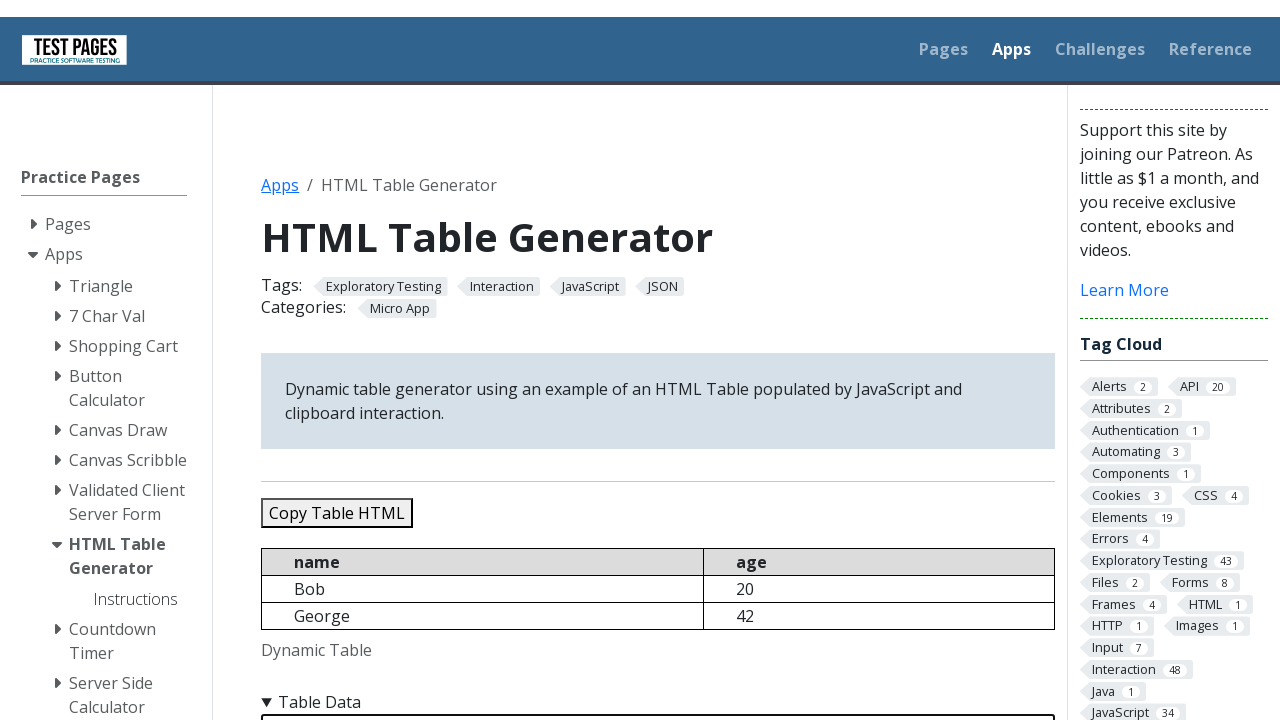

Filled textarea with JSON data containing 8 employee records on #jsondata
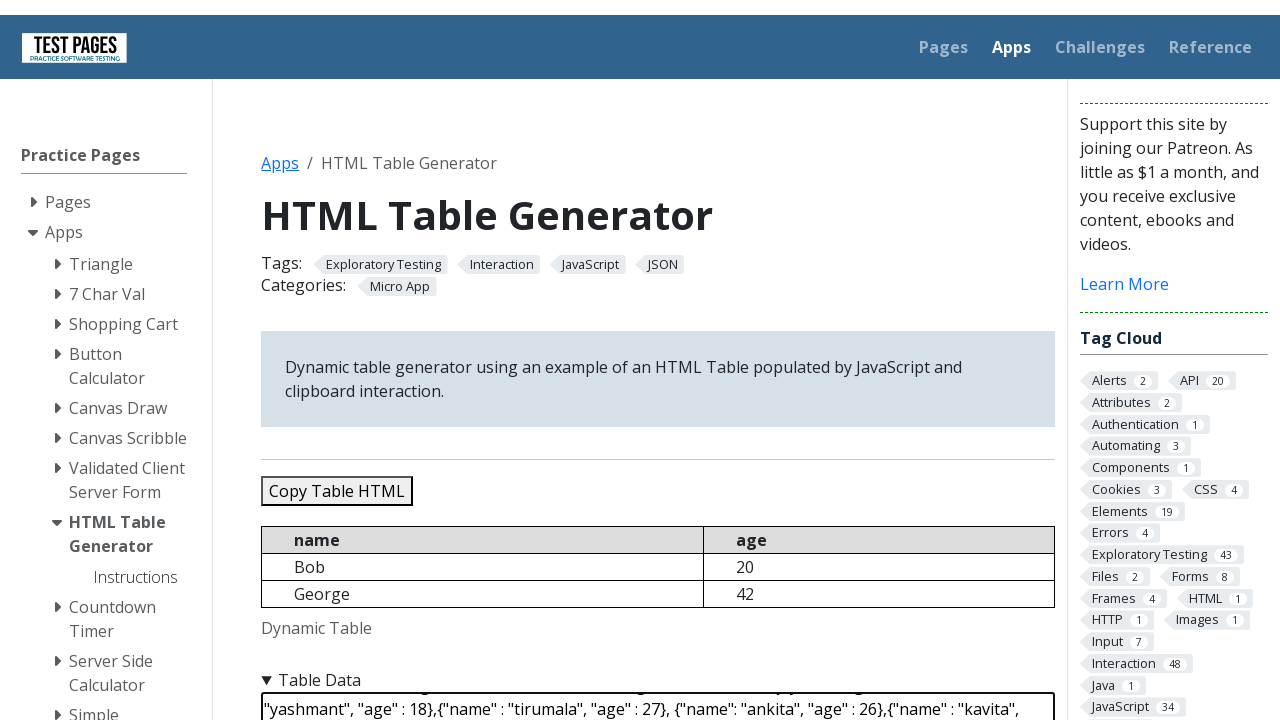

Clicked 'Refresh Table' button to update the dynamic table with new JSON data at (359, 360) on #refreshtable
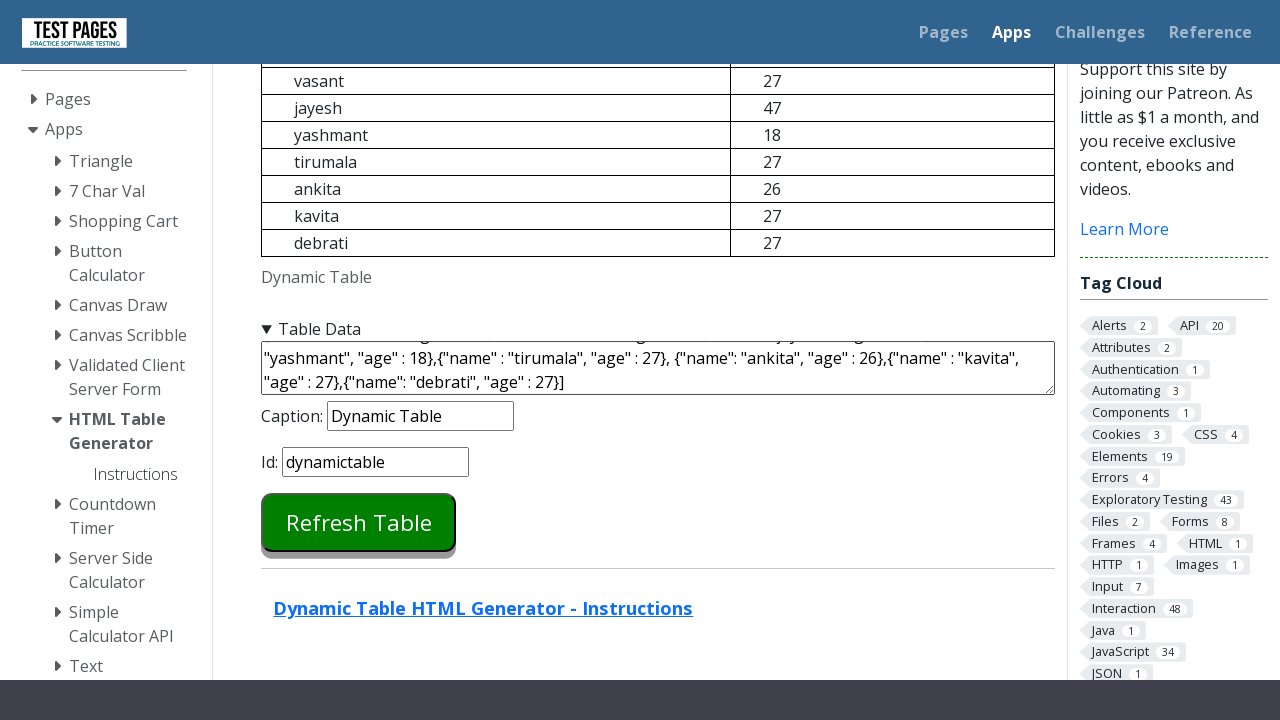

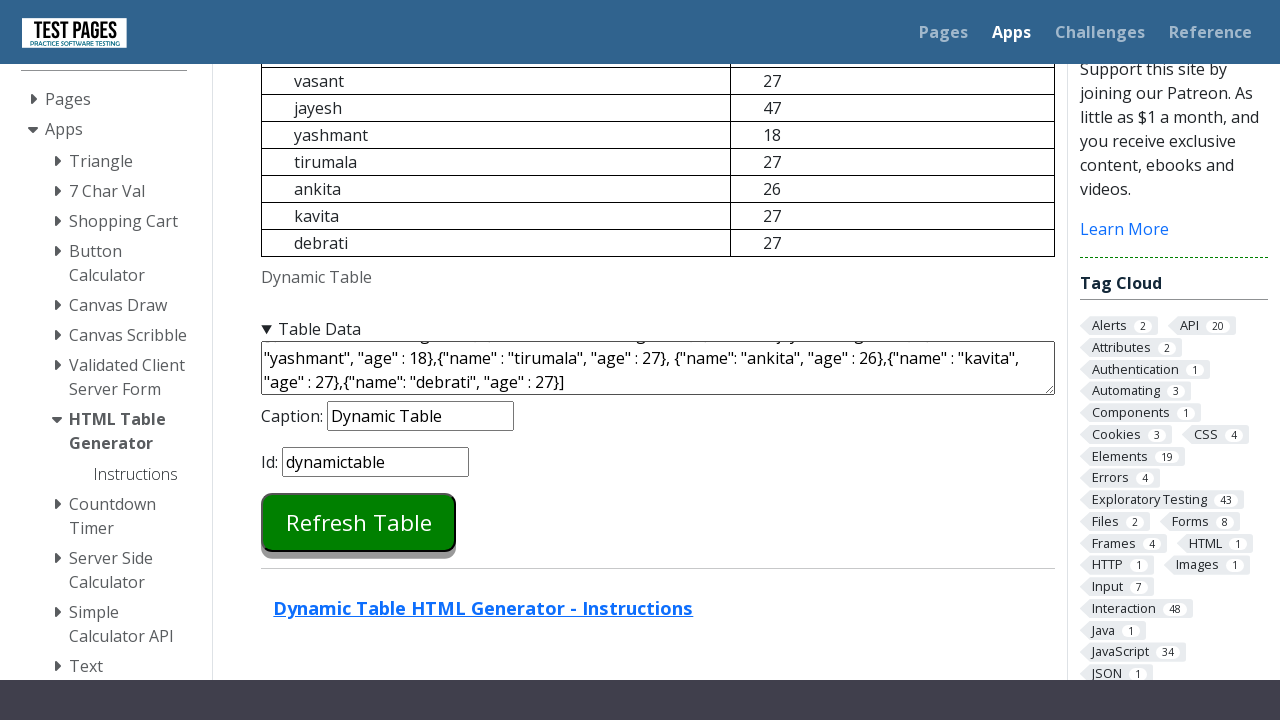